Tests the About Us page navigation on ParaBank website by clicking the About Us link and verifying the page title

Starting URL: https://parabank.parasoft.com/parabank/index.htm

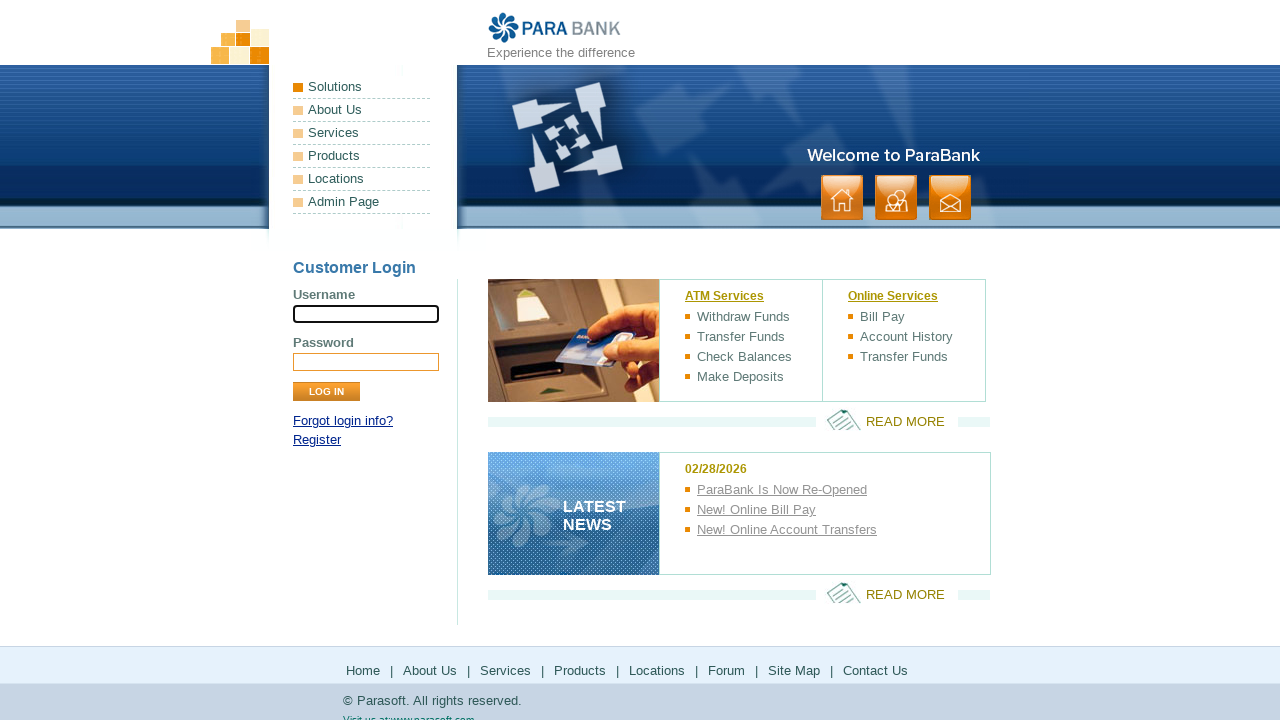

Clicked About Us link at (362, 110) on a:has-text('About Us')
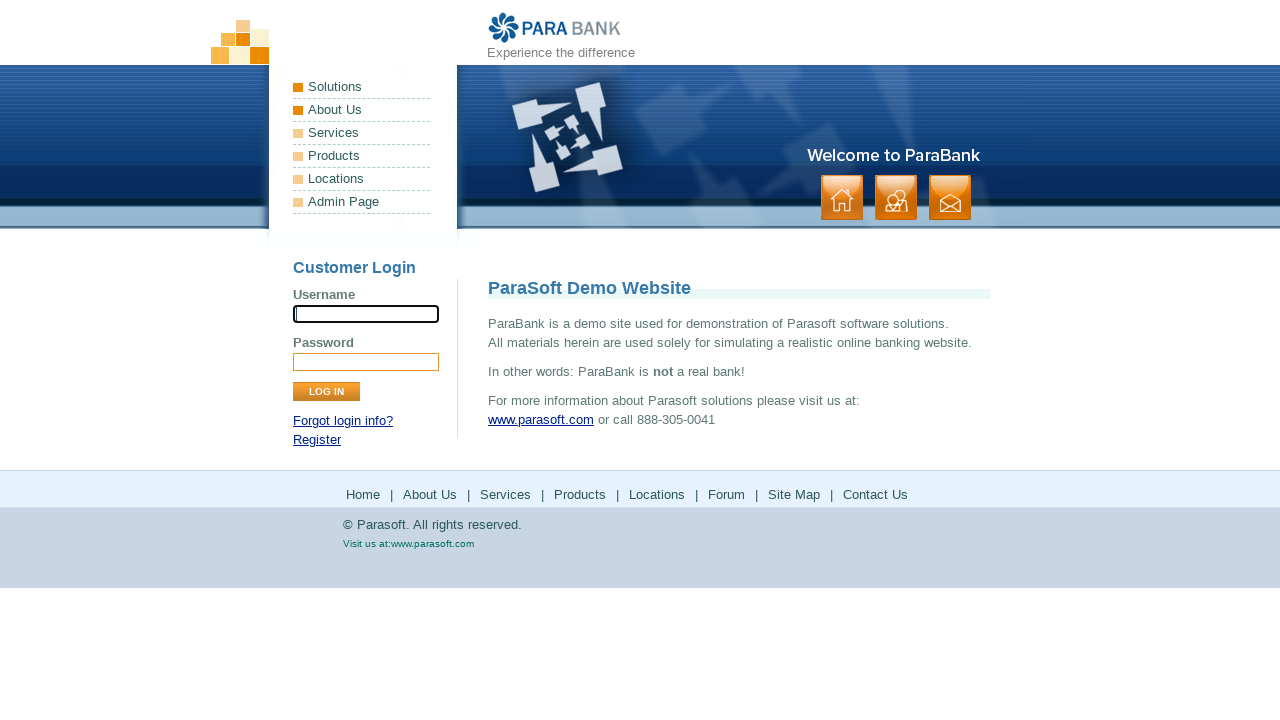

Page title displayed on About Us page
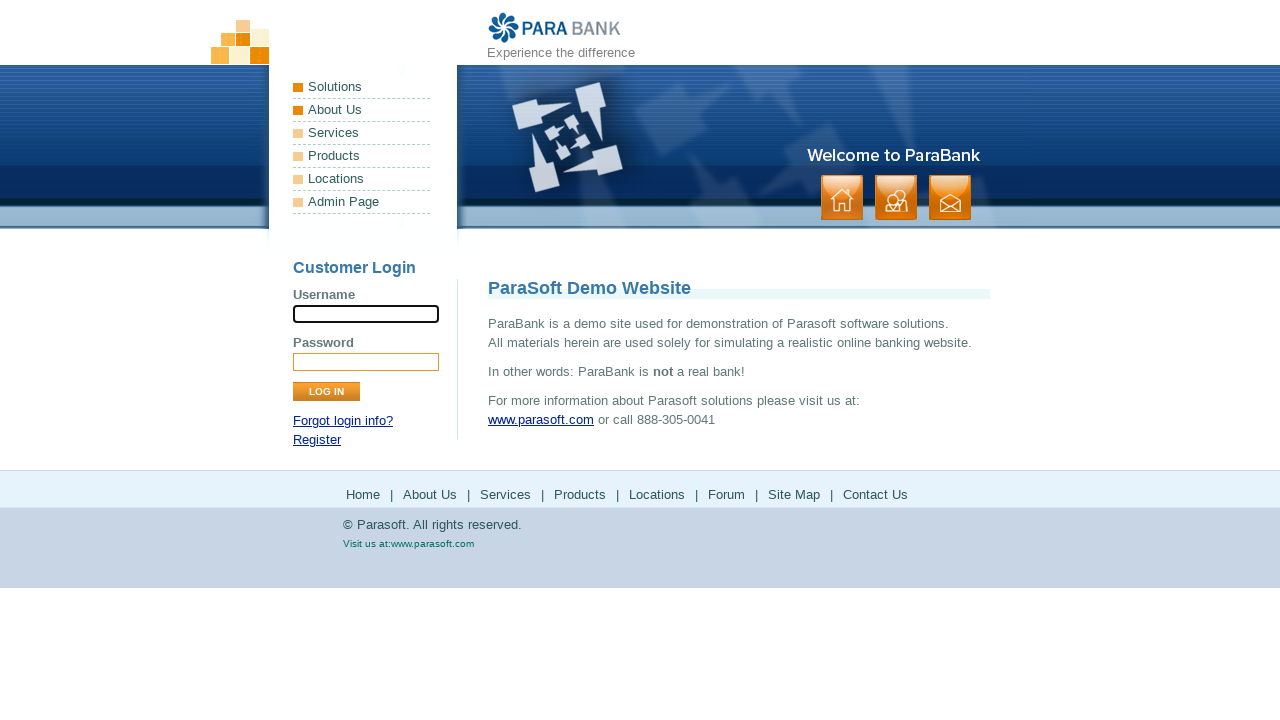

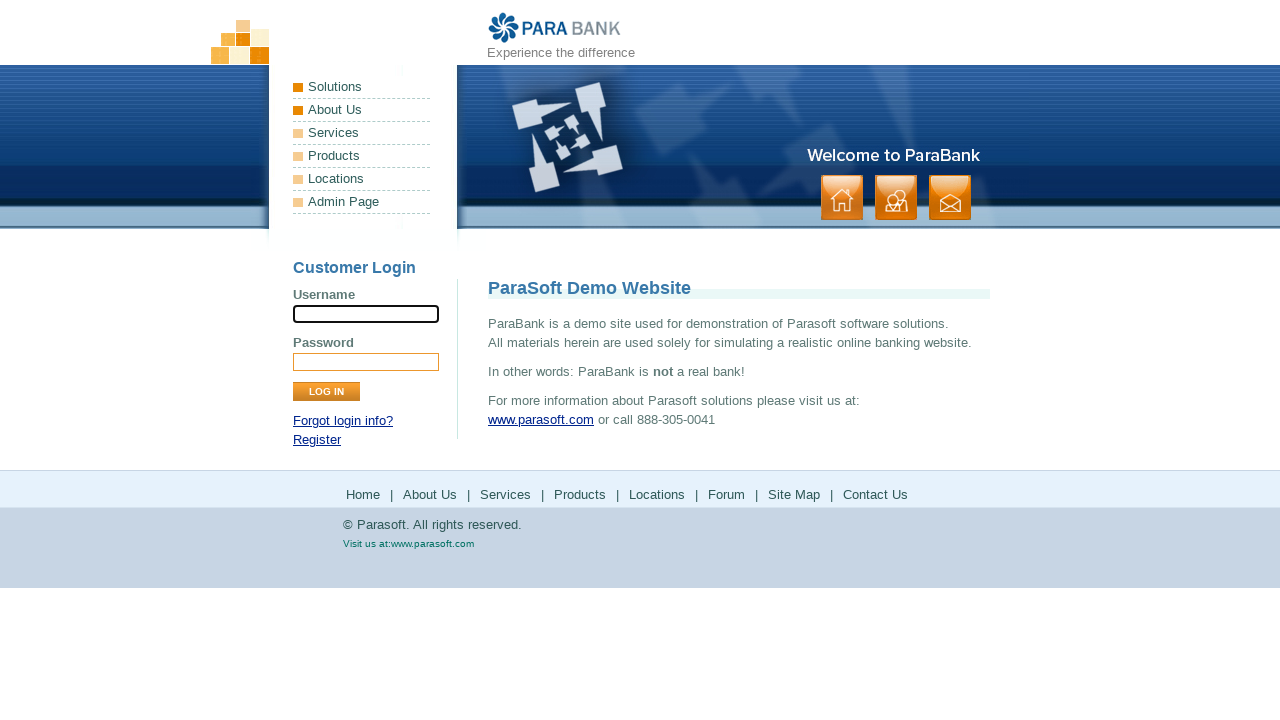